Tests handling a JavaScript prompt dialog by entering text and clicking OK to accept it

Starting URL: https://the-internet.herokuapp.com/javascript_alerts

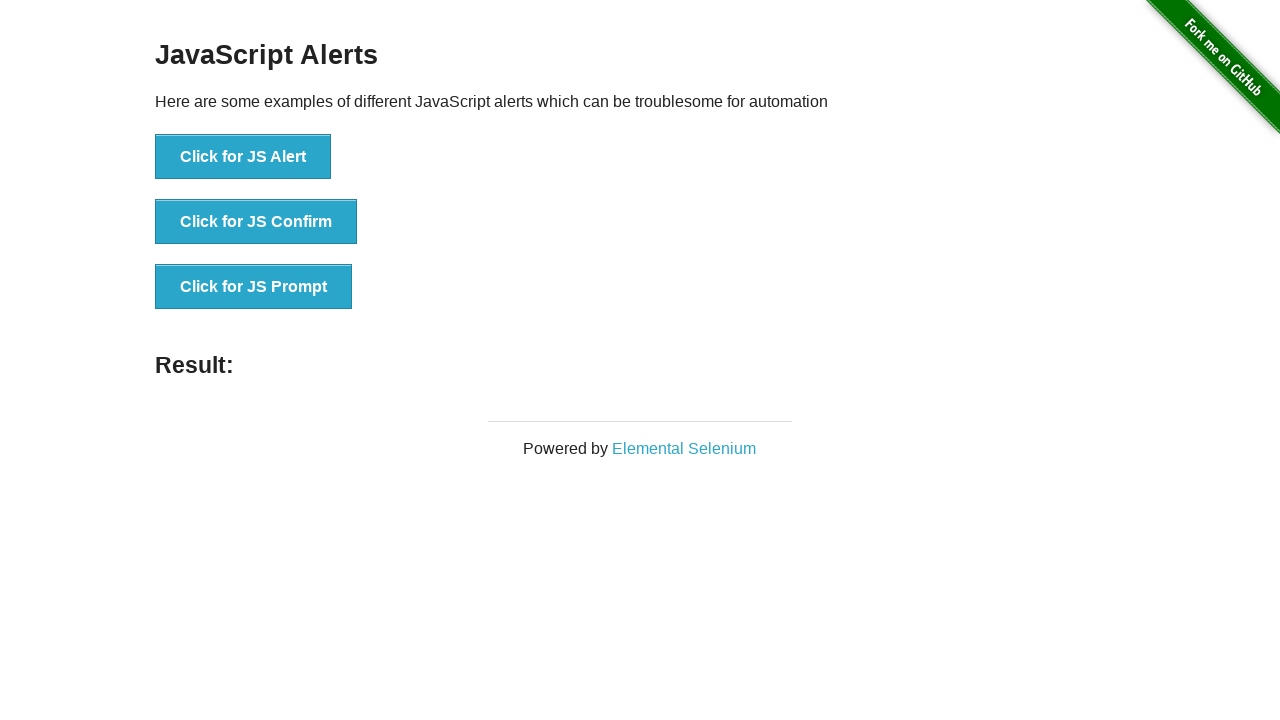

Set up dialog handler to accept prompt with 'TestResponse123'
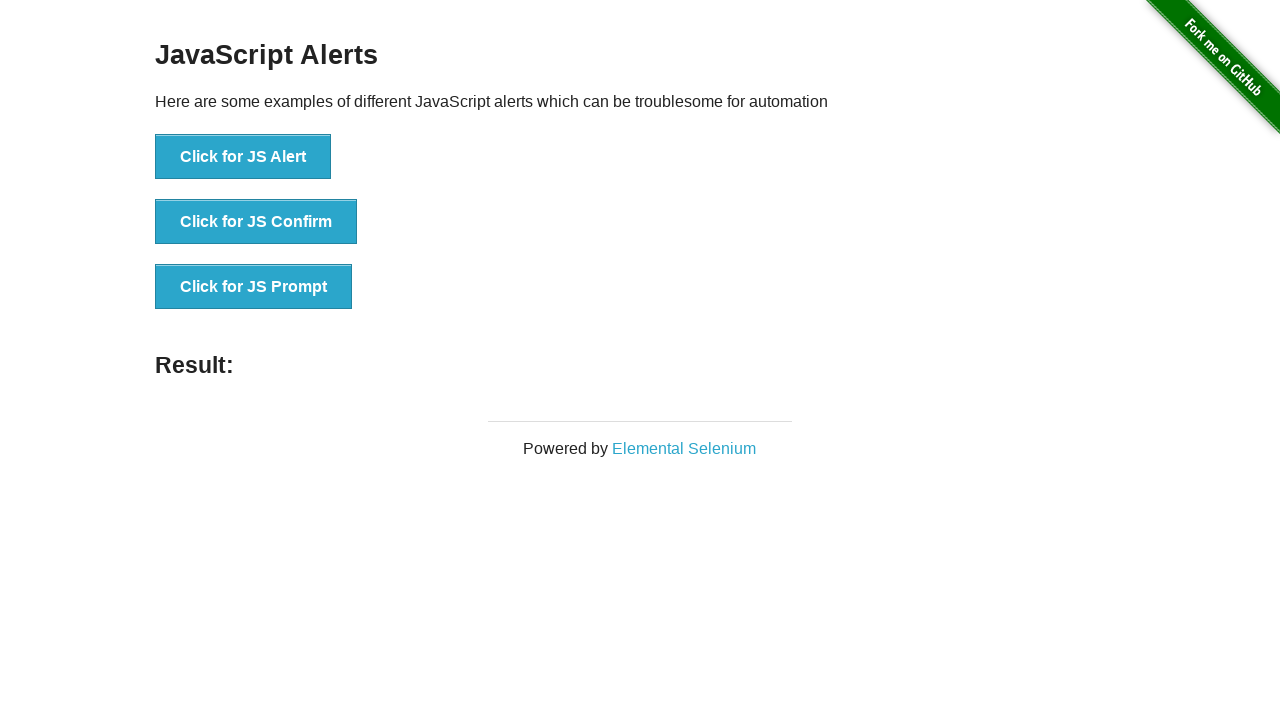

Clicked 'Click for JS Prompt' button to trigger JavaScript prompt dialog at (254, 287) on text=Click for JS Prompt
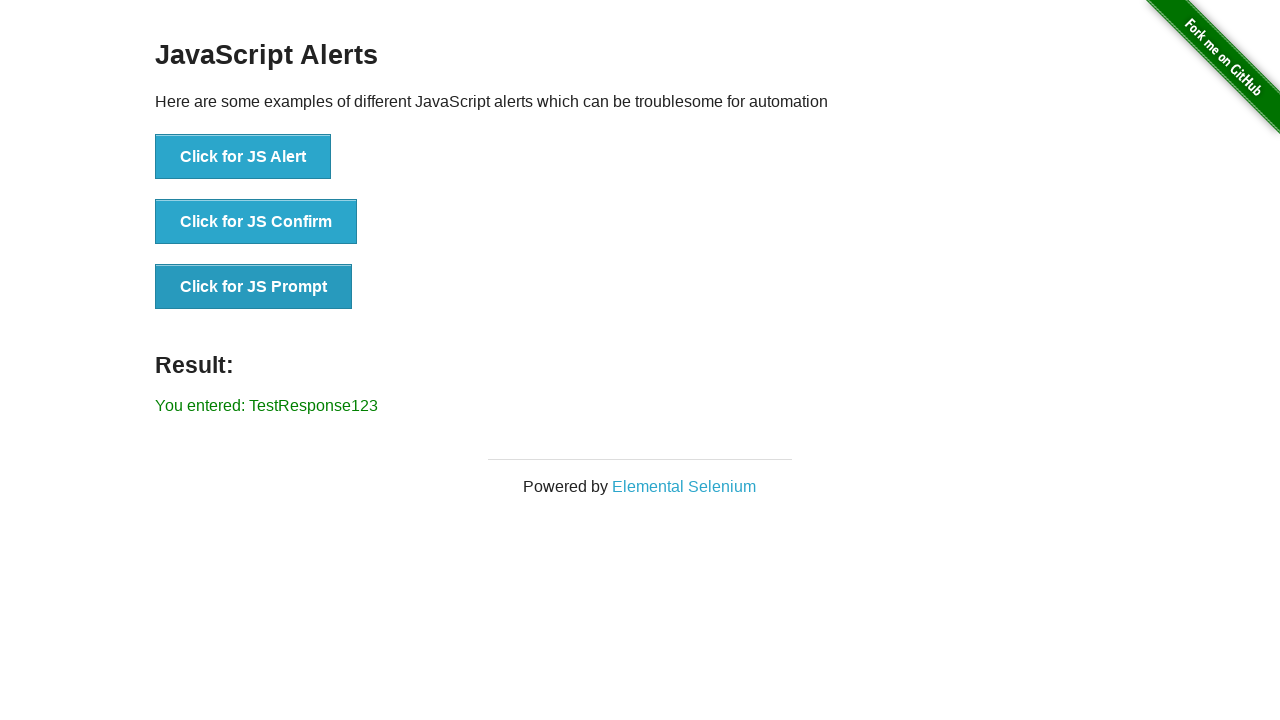

Prompt dialog was handled and result element appeared on page
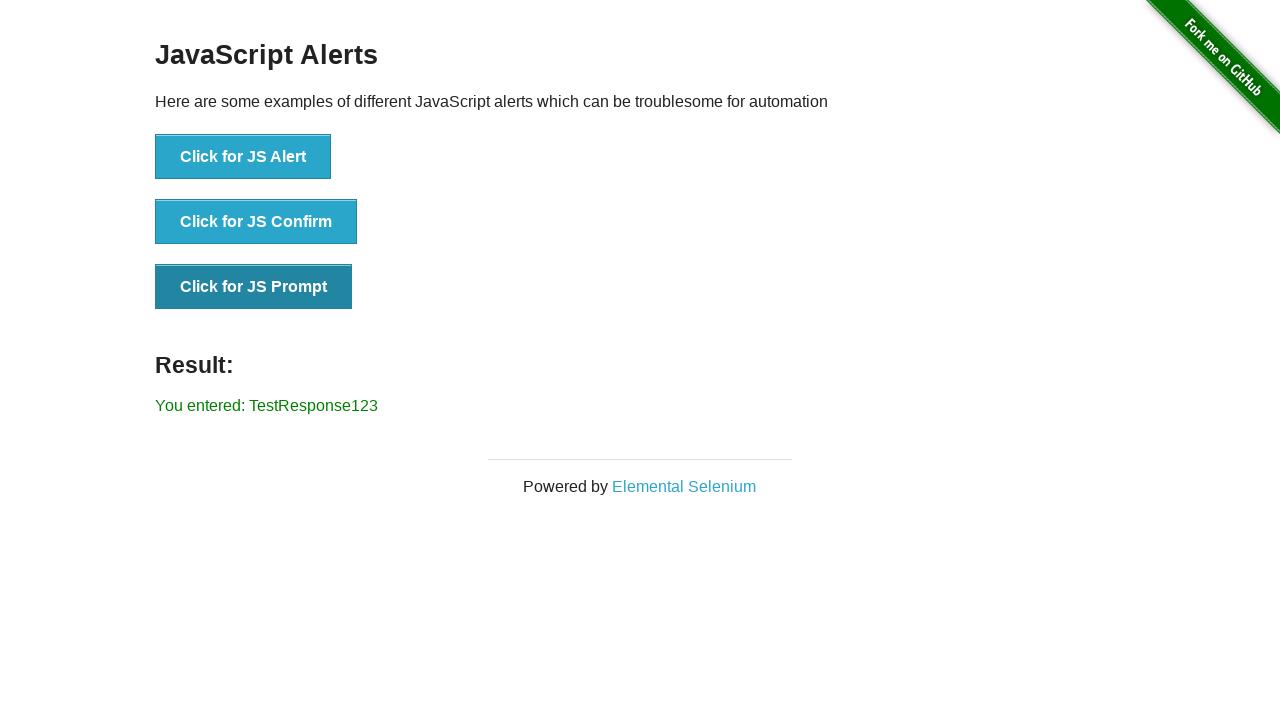

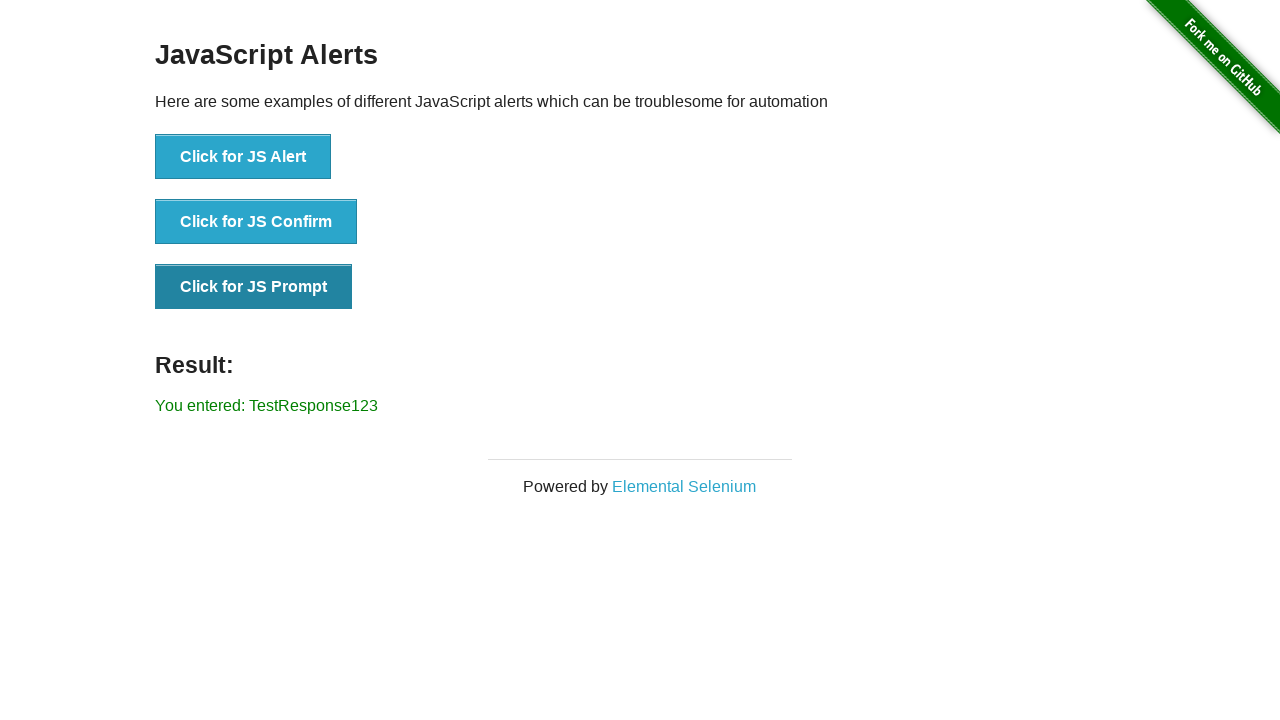